Navigates to the OpenXCell website and verifies that links are present on the page

Starting URL: https://www.openxcell.com

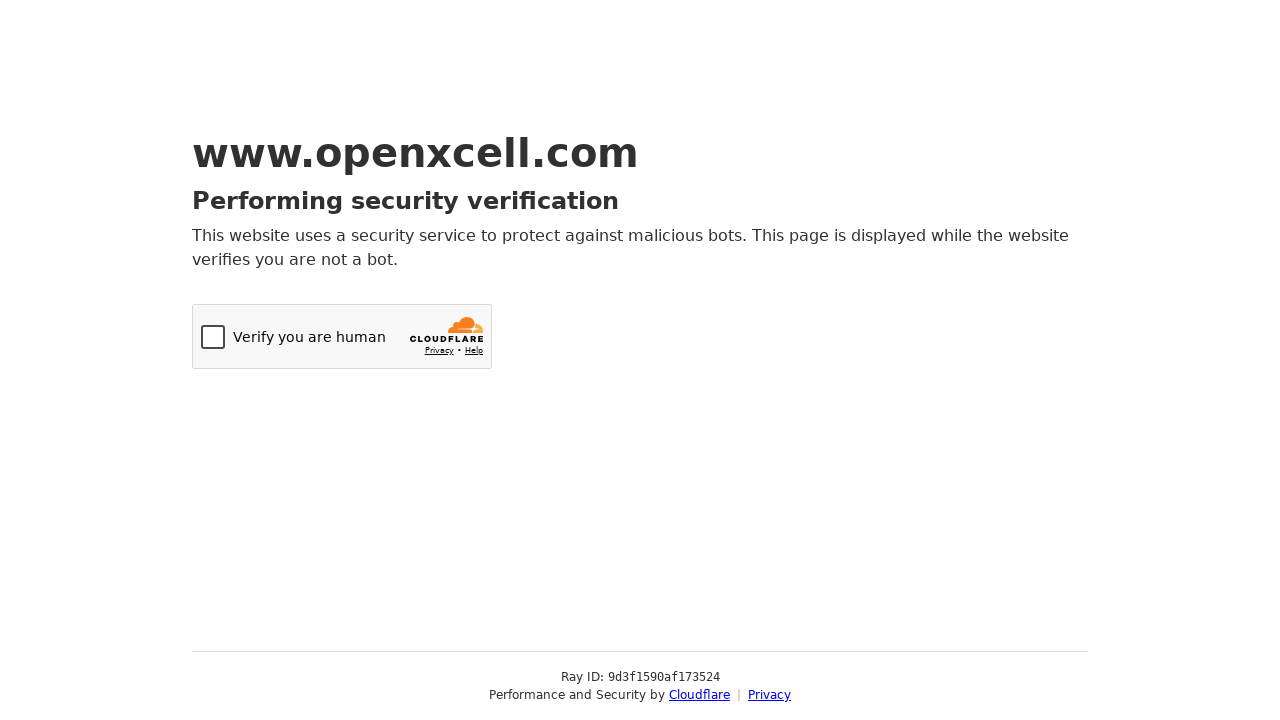

Navigated to OpenXCell website
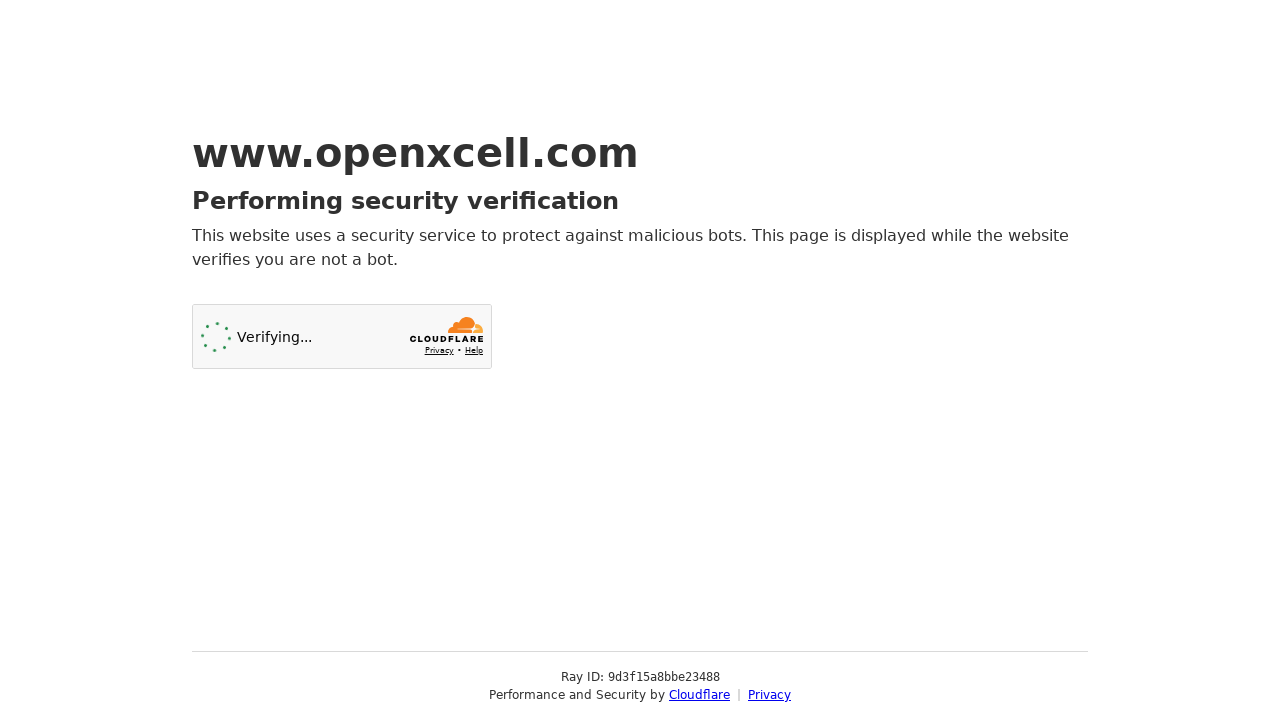

Waited for links to be visible on the page
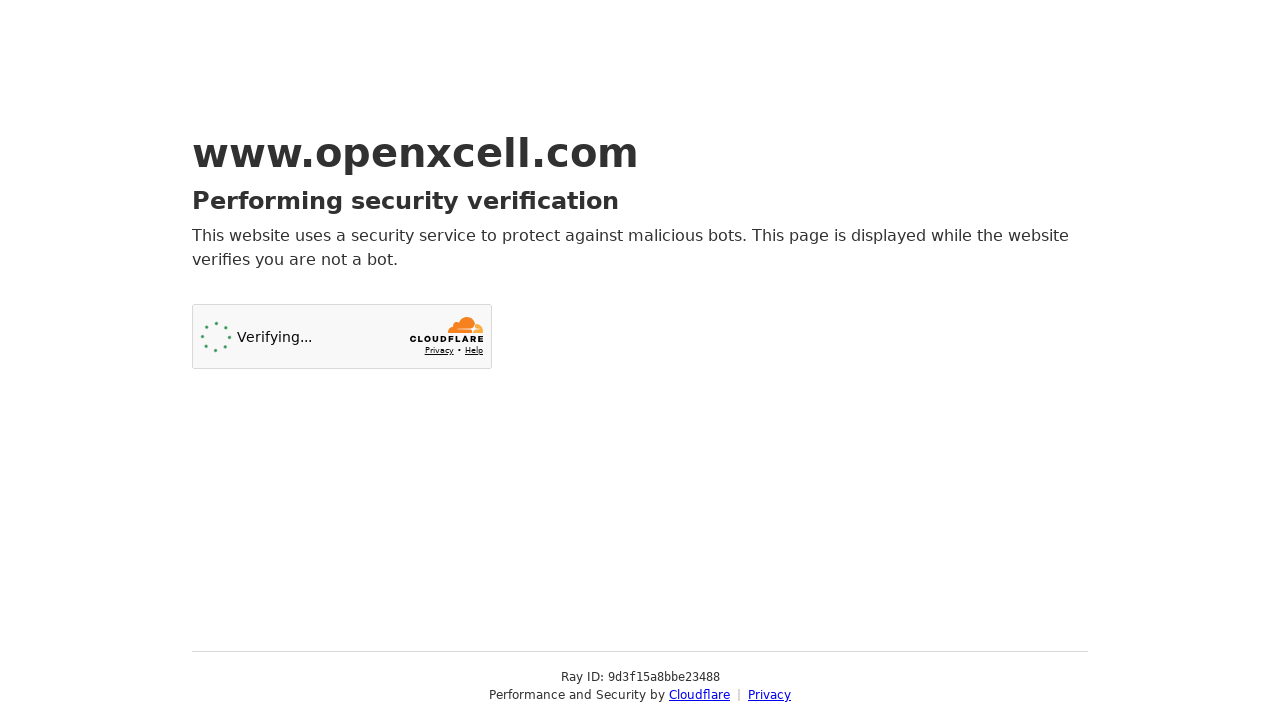

Located all links on the page - found 2 links
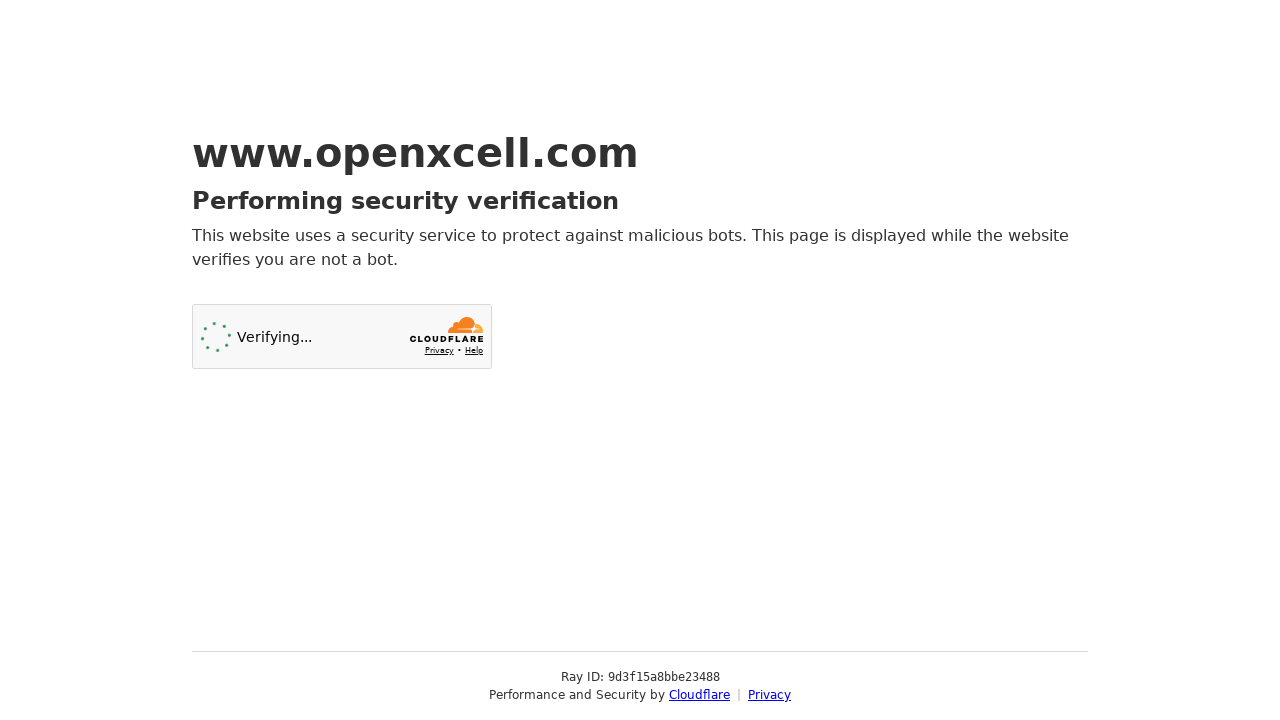

Verified that links are present on the page - assertion passed
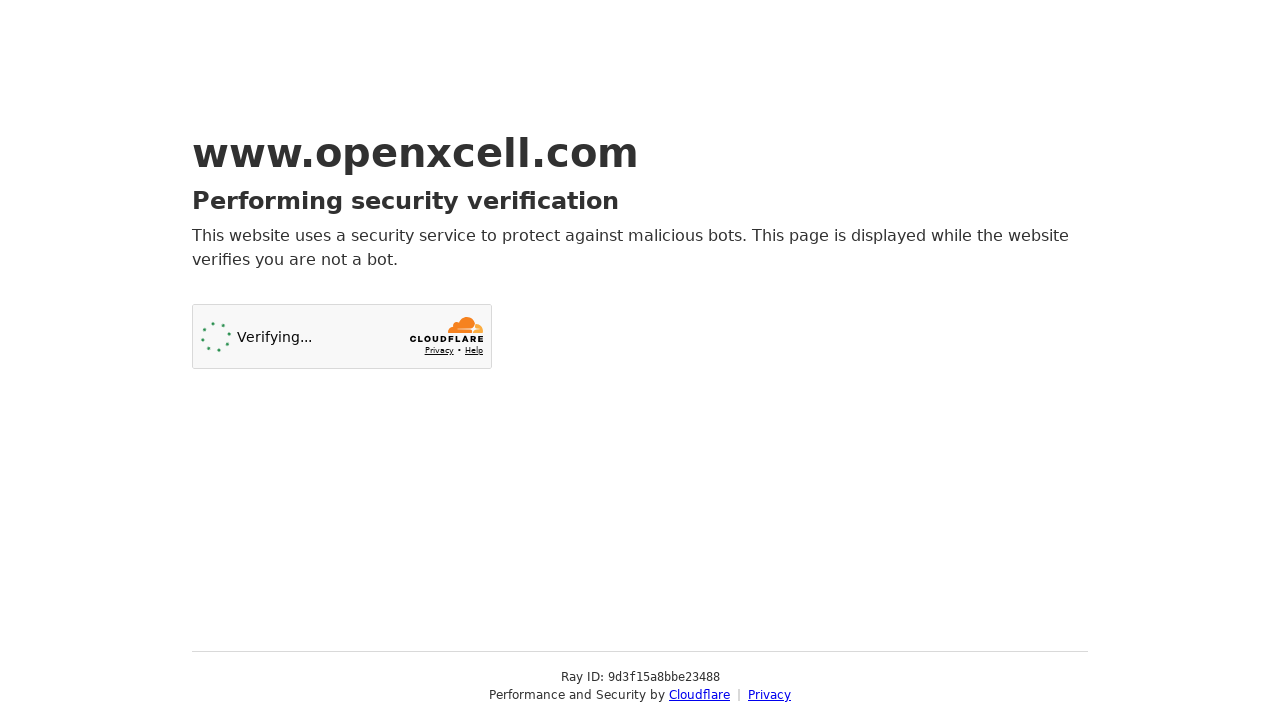

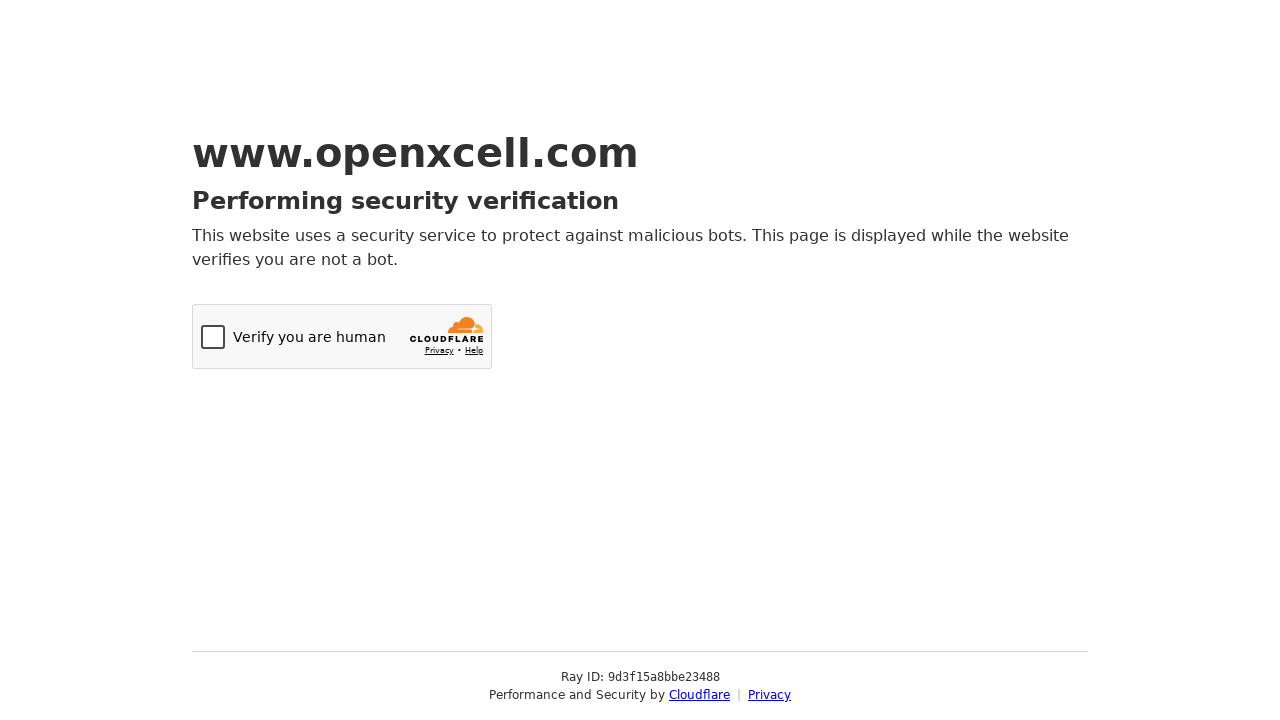